Adds both a beanie and hoodie to the cart and verifies the cart total updates correctly after each addition

Starting URL: http://demostore.supersqa.com/

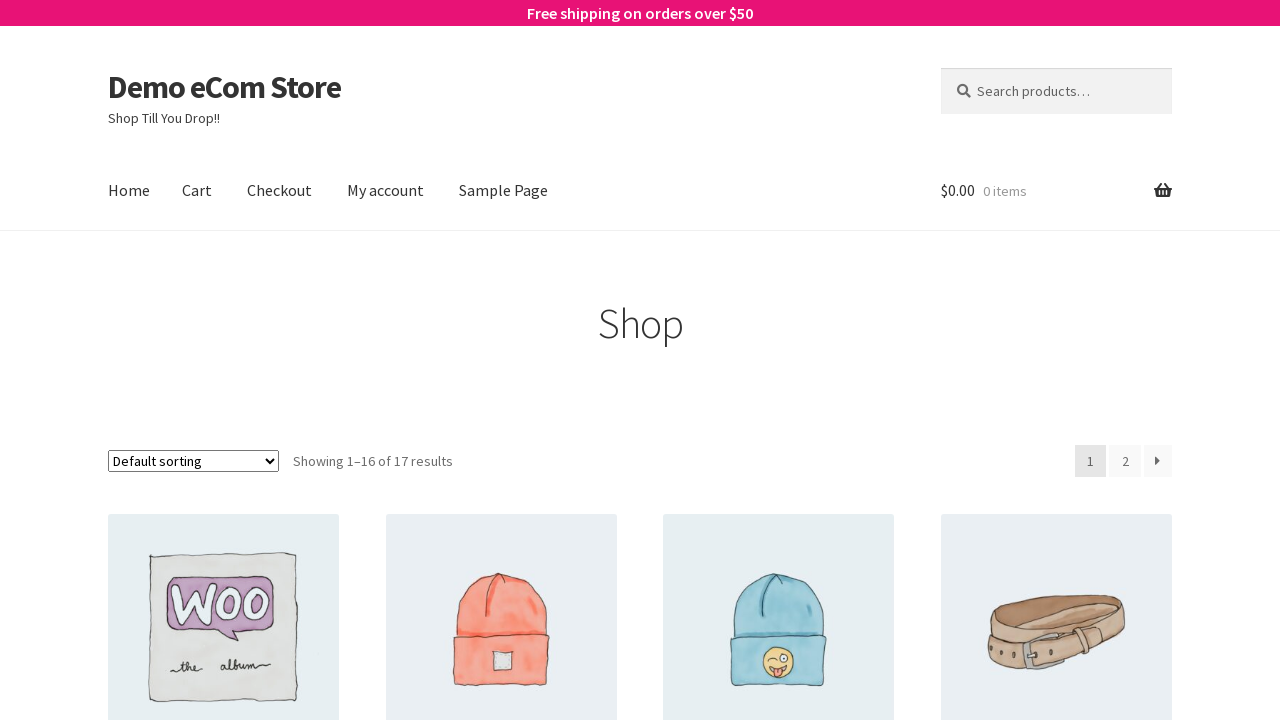

Page loaded with domcontentloaded state
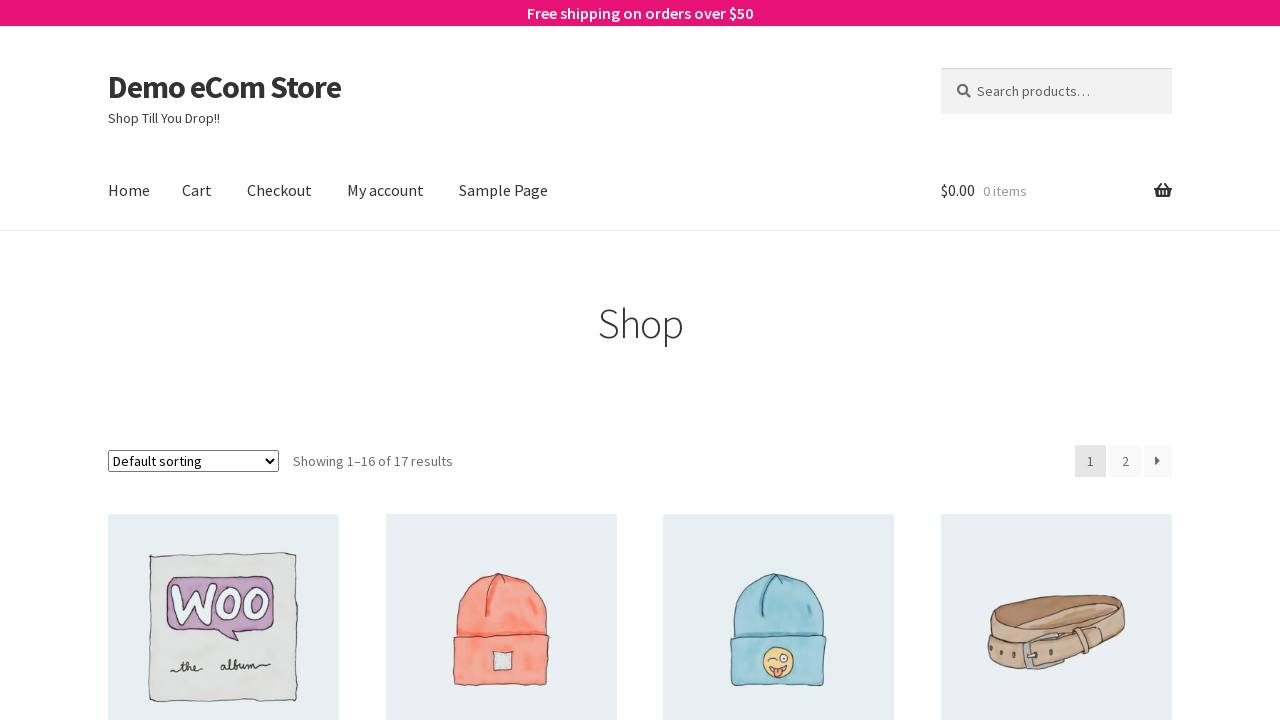

Clicked add to cart button for Beanie product at (501, 361) on a.add_to_cart_button[data-product_sku*='beanie'], .product:has-text('Beanie') .a
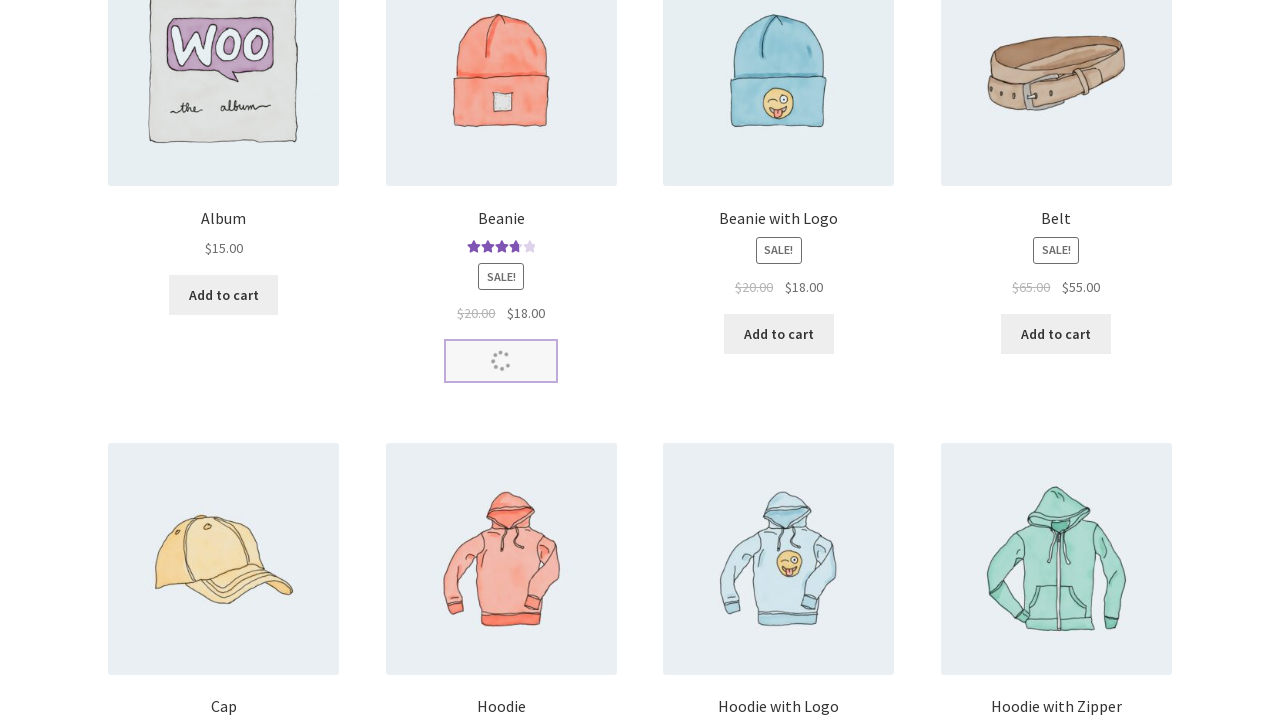

Waited 1500ms for cart to update after adding Beanie
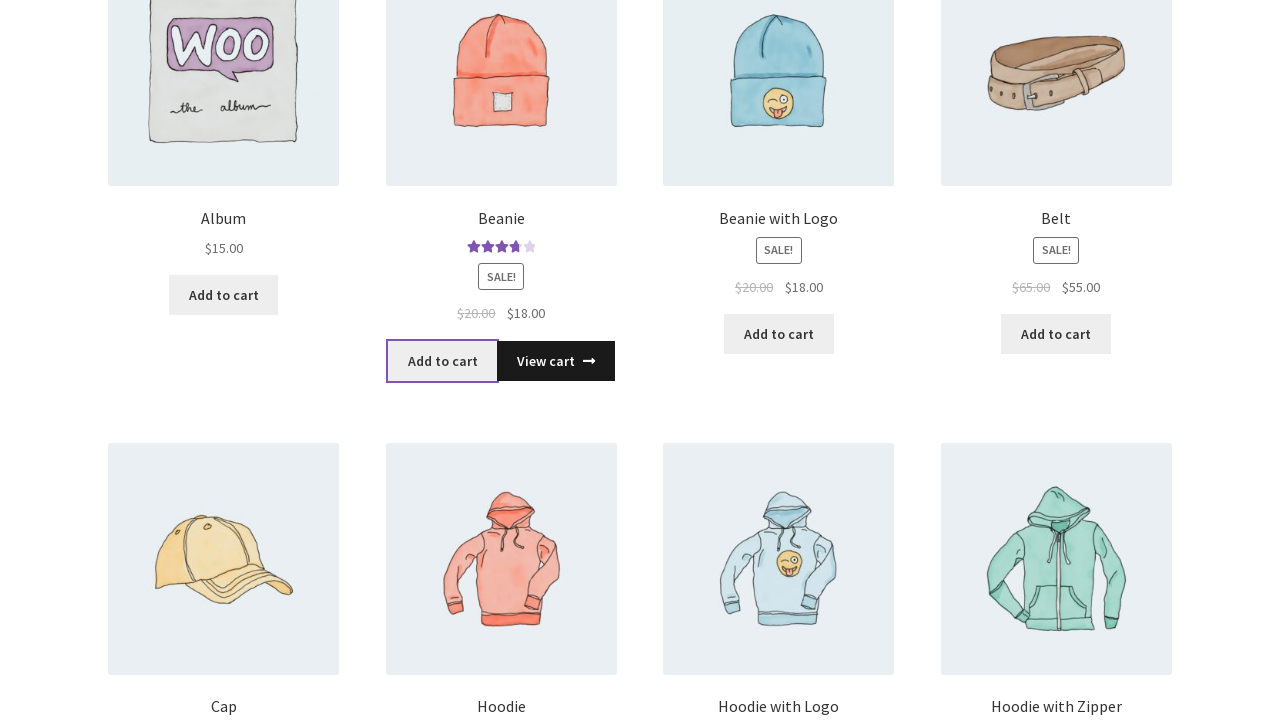

Clicked add to cart button for Hoodie product at (501, 361) on a.add_to_cart_button[data-product_sku*='hoodie'], .product:has-text('Hoodie') .a
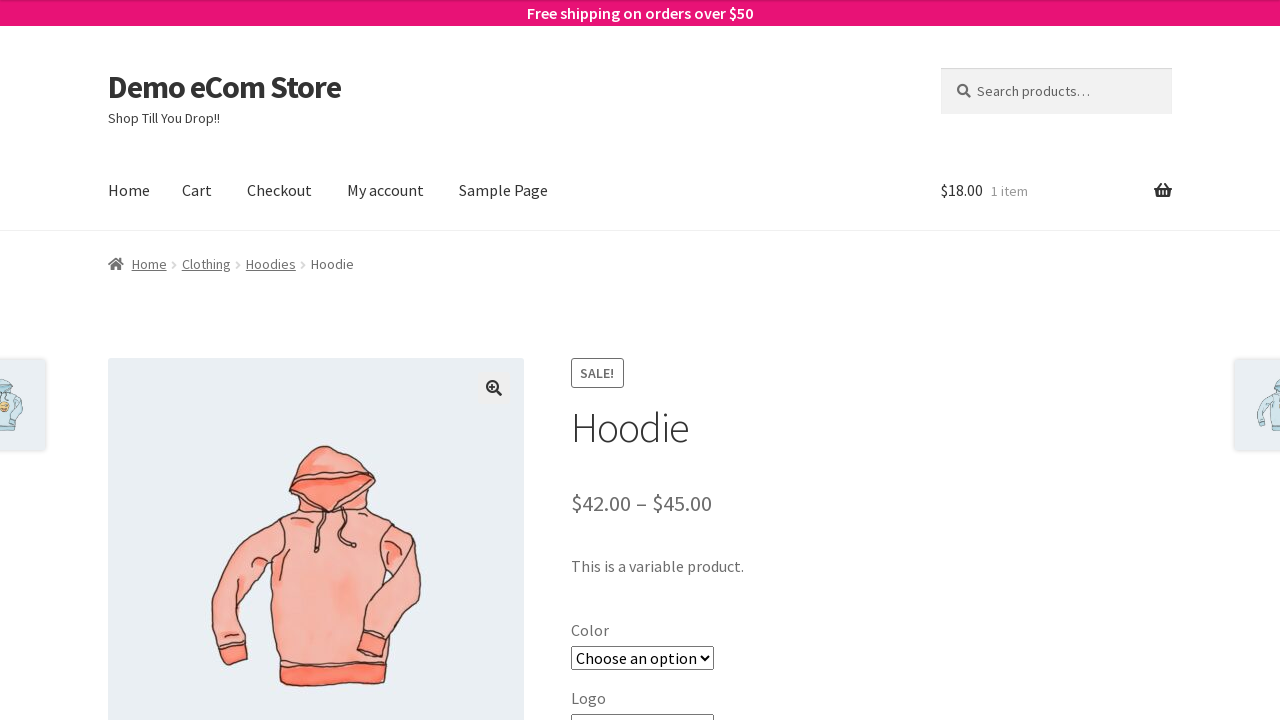

Waited 1500ms for cart to update after adding Hoodie
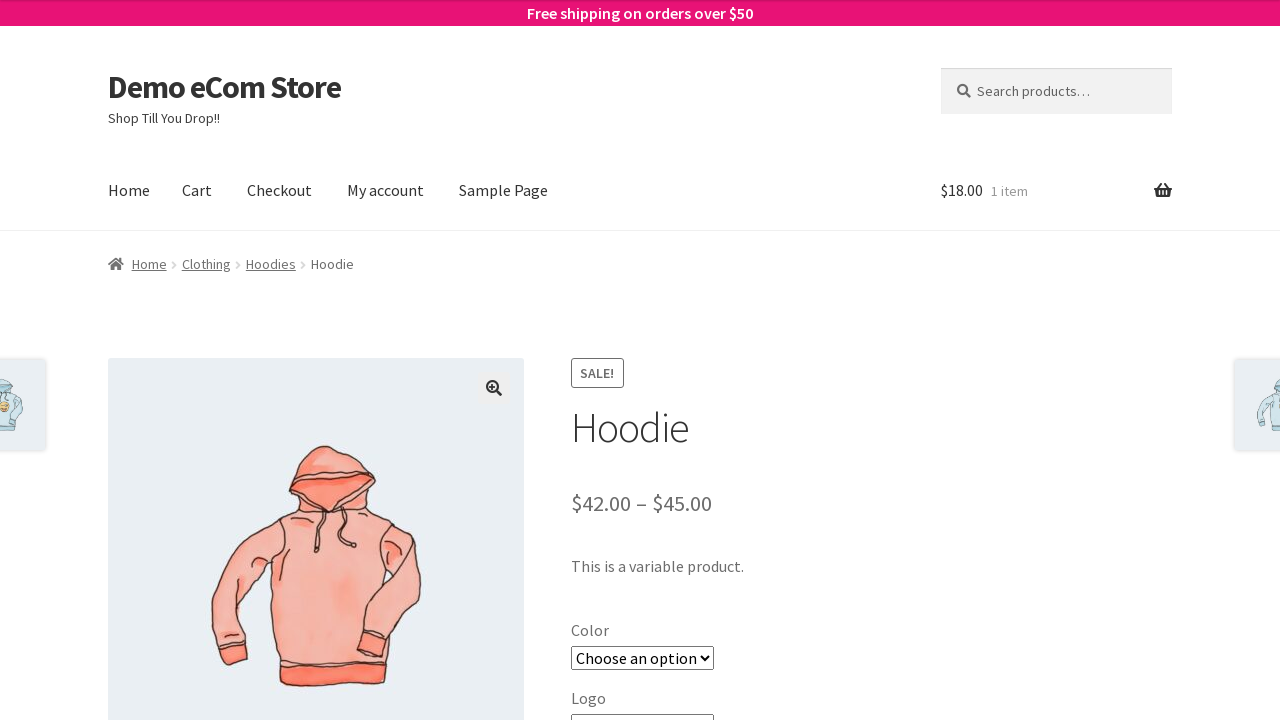

Verified cart element is visible with both items added
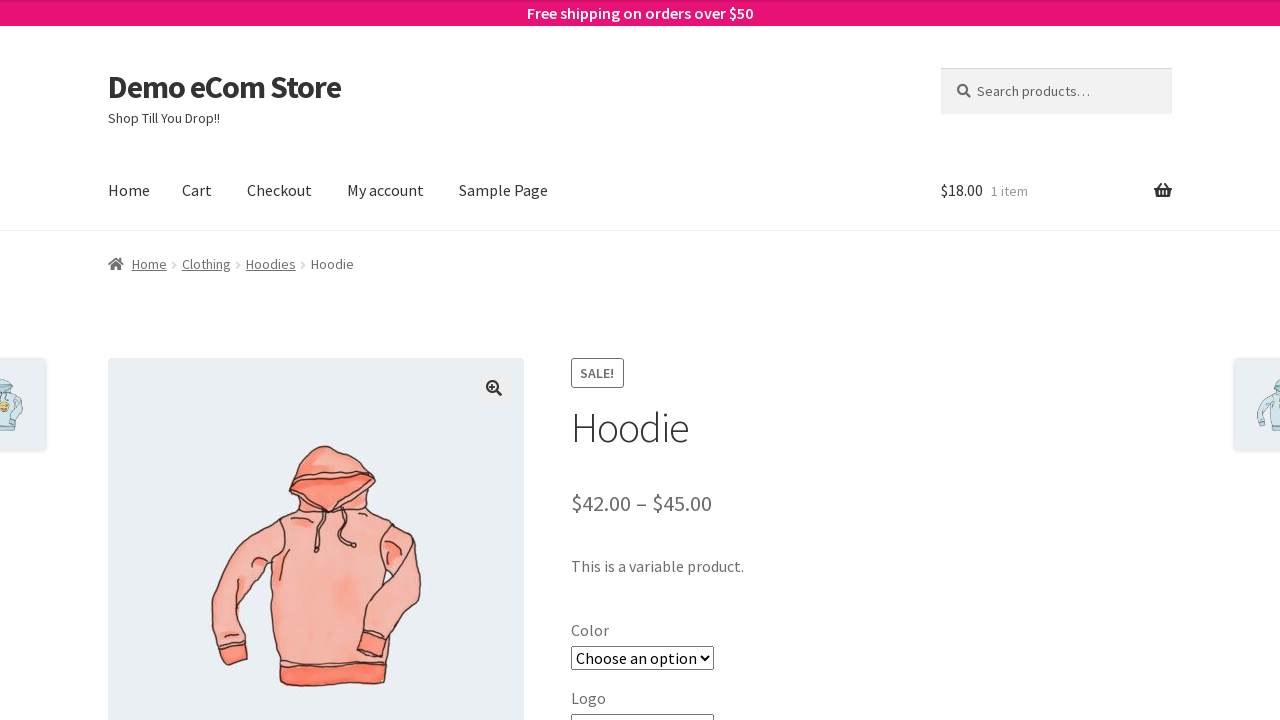

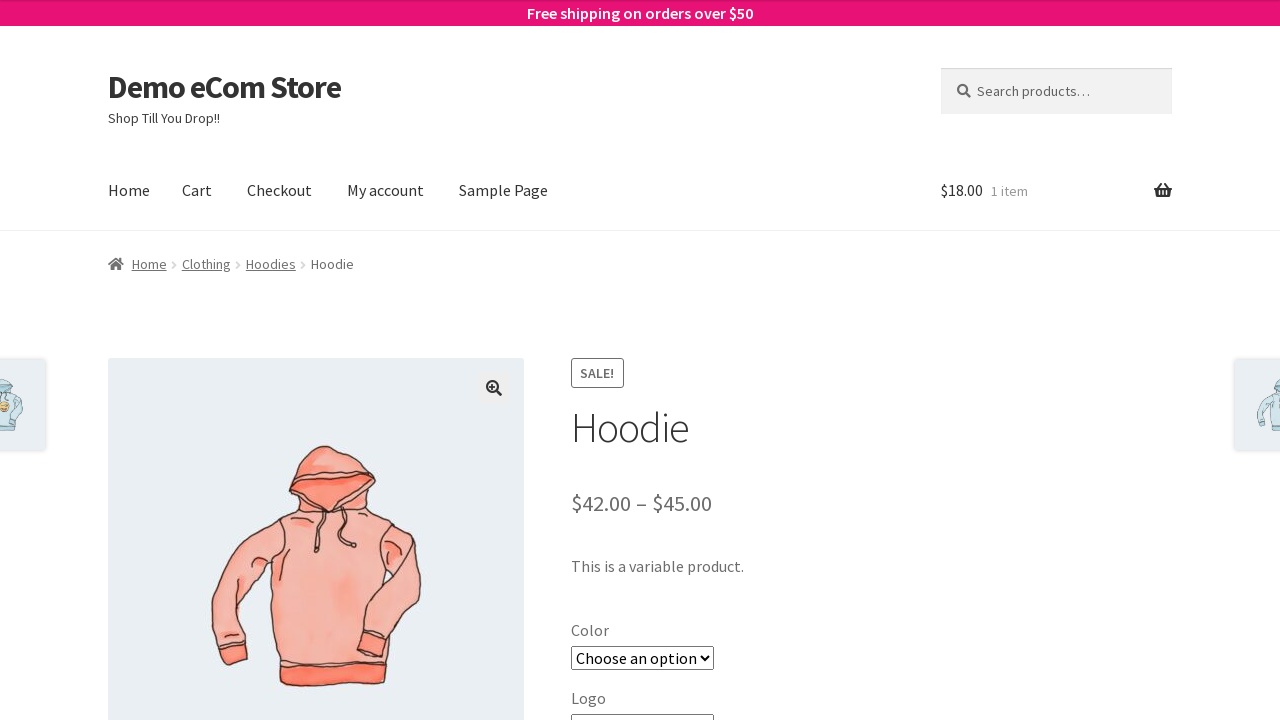